Tests searchable React Semantic UI dropdown by selecting different countries

Starting URL: https://react.semantic-ui.com/maximize/dropdown-example-search-selection/

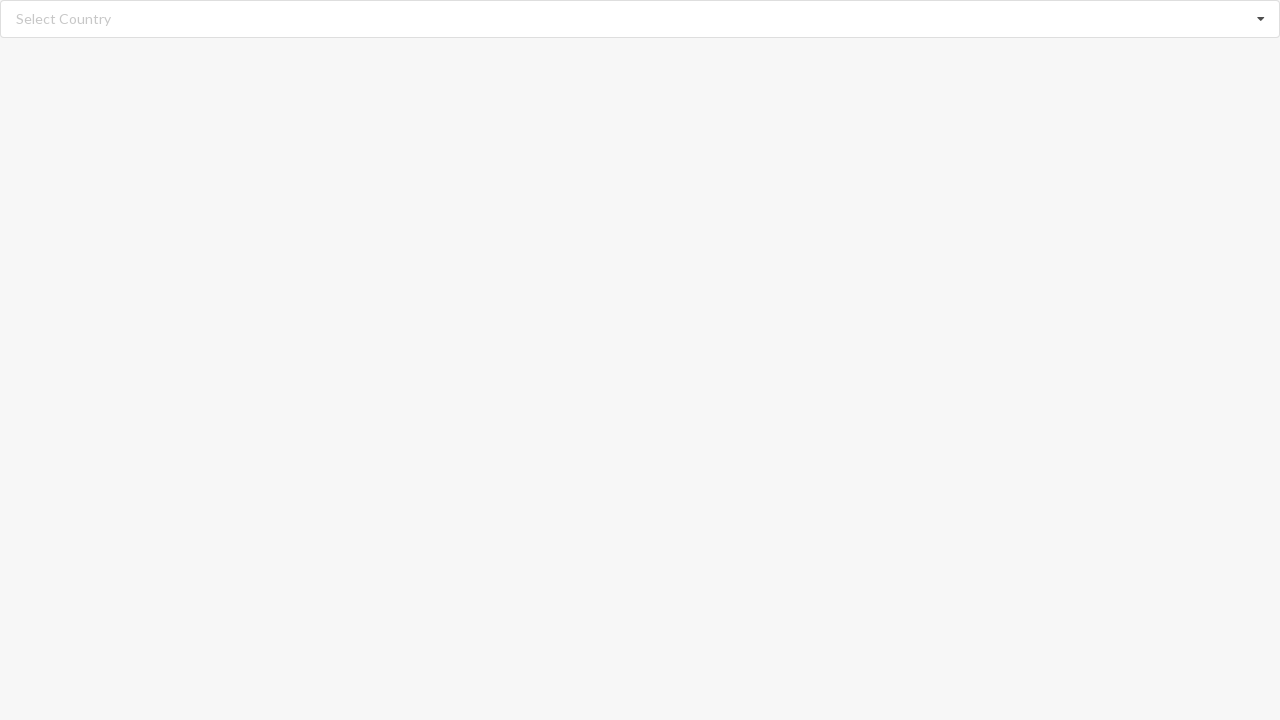

Clicked dropdown icon to open country selection menu at (1261, 19) on i.dropdown.icon
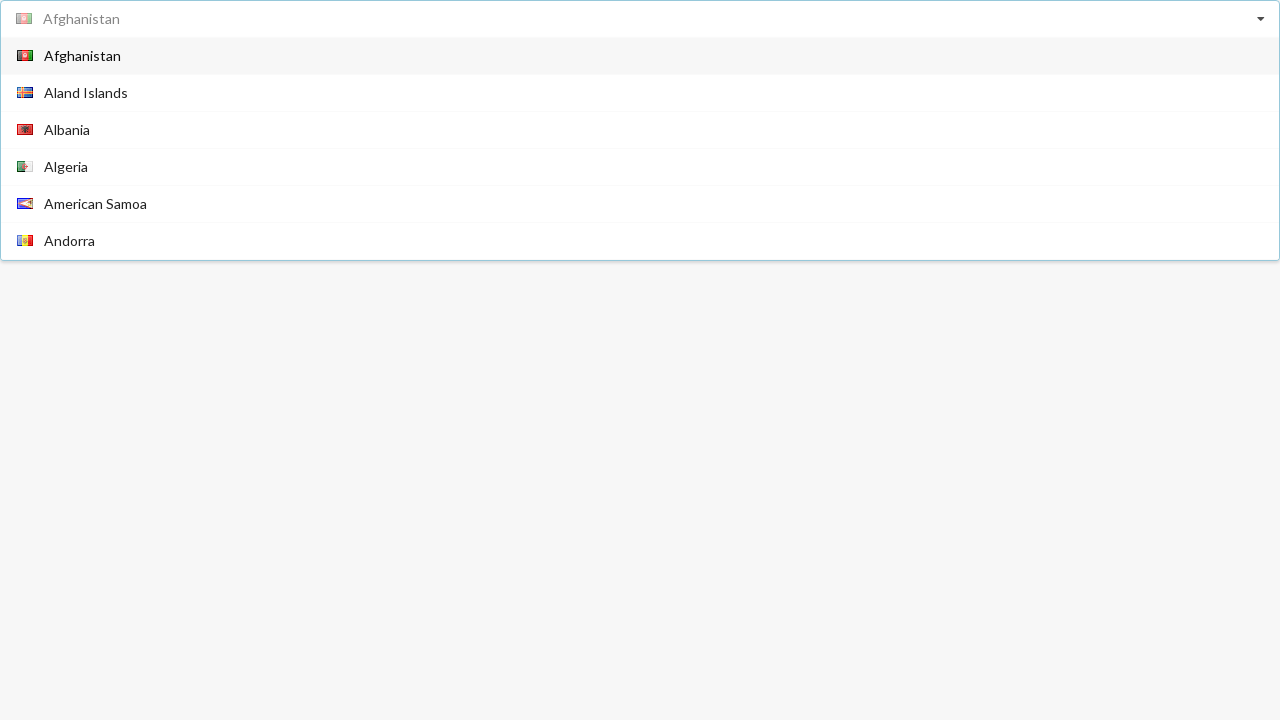

Selected 'Albania' from dropdown options at (67, 130) on xpath=//div[@role='option']/span[text()='Albania']
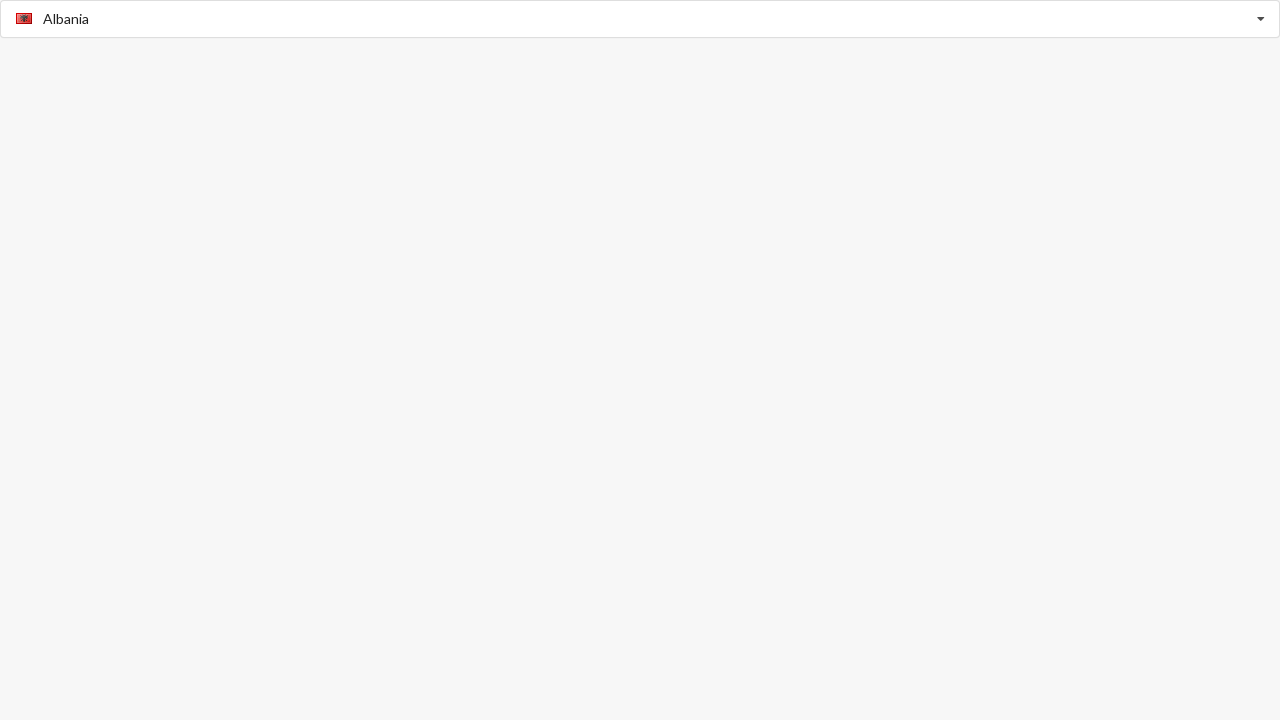

Verified 'Albania' was selected in dropdown
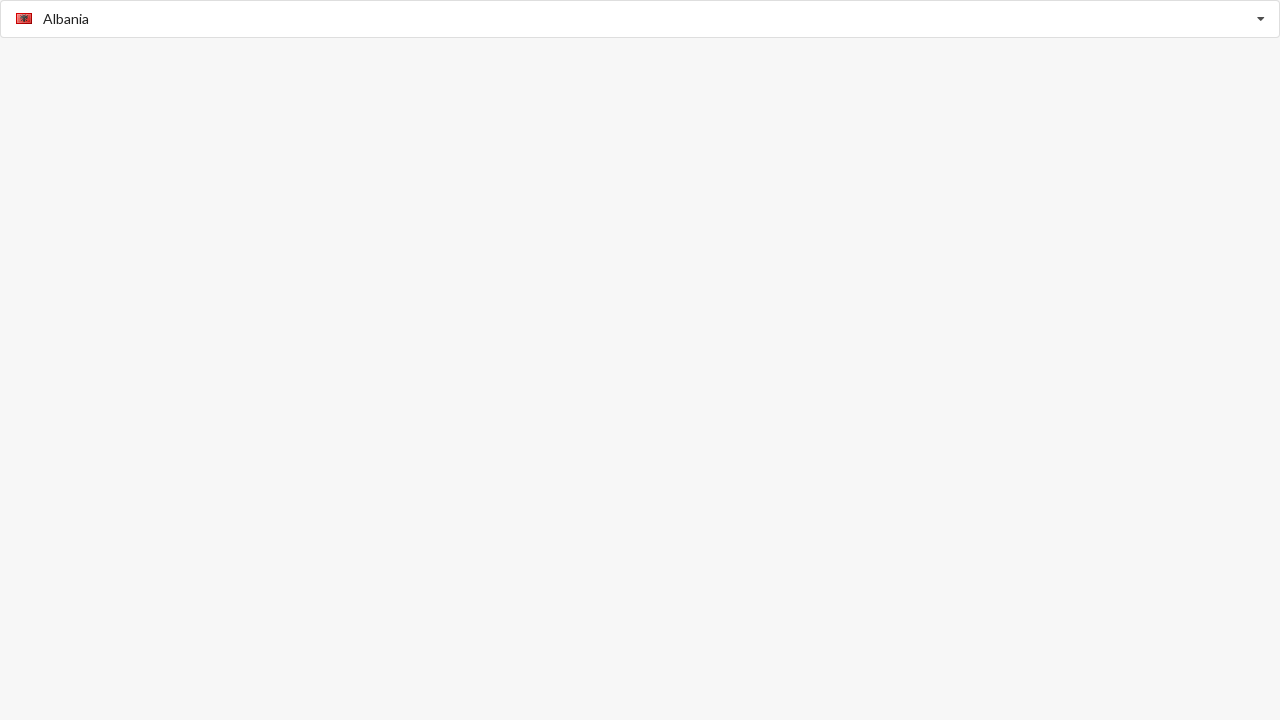

Clicked dropdown icon to open country selection menu again at (1261, 19) on i.dropdown.icon
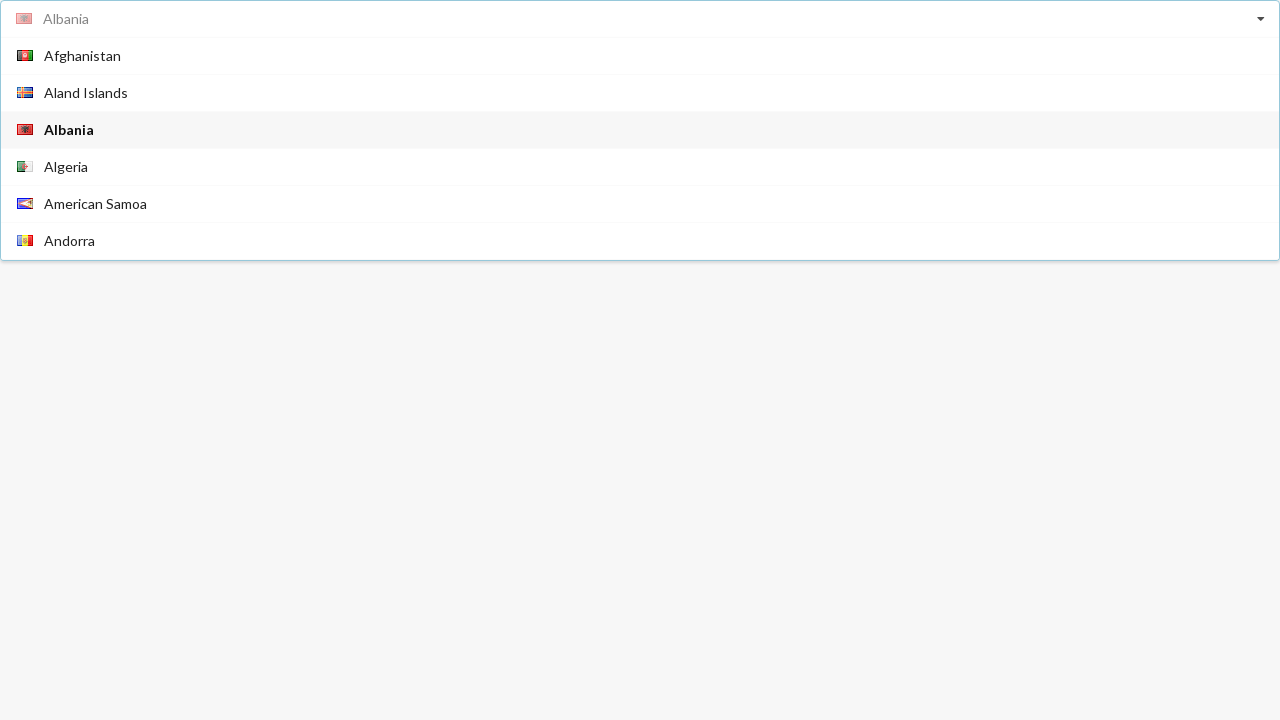

Selected 'Aruba' from dropdown options at (63, 148) on xpath=//div[@role='option']/span[text()='Aruba']
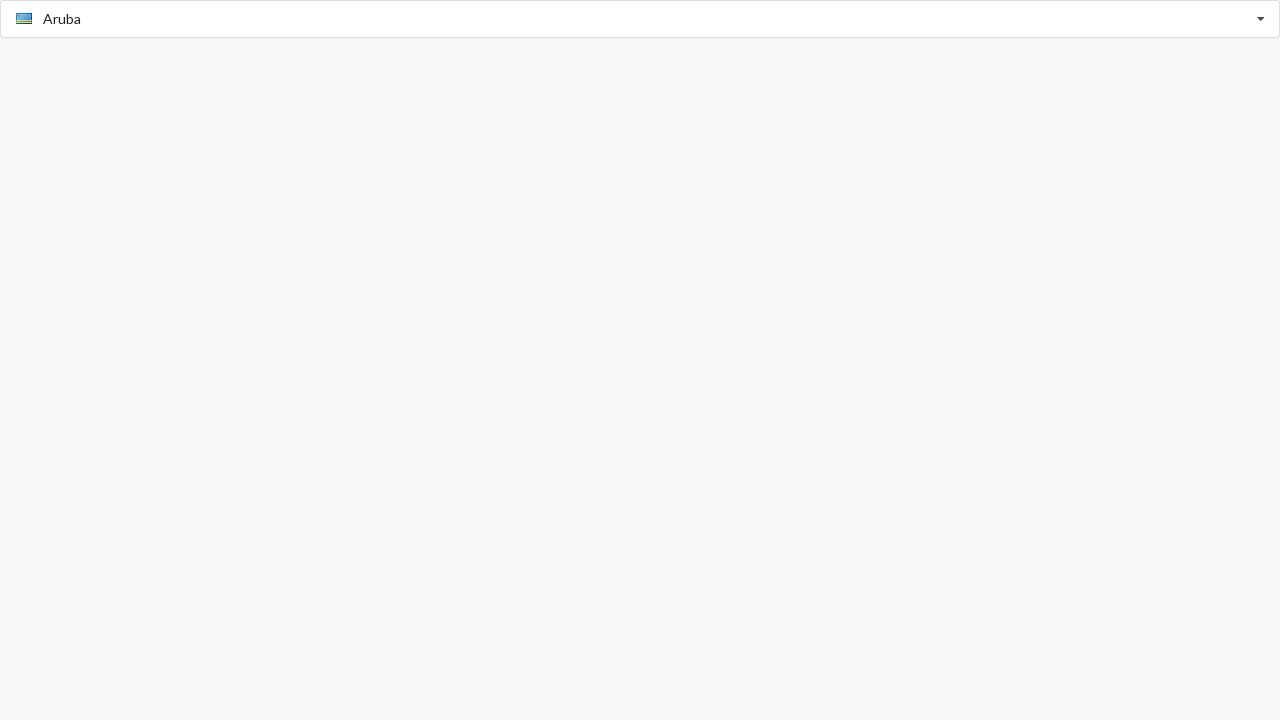

Verified 'Aruba' was selected in dropdown
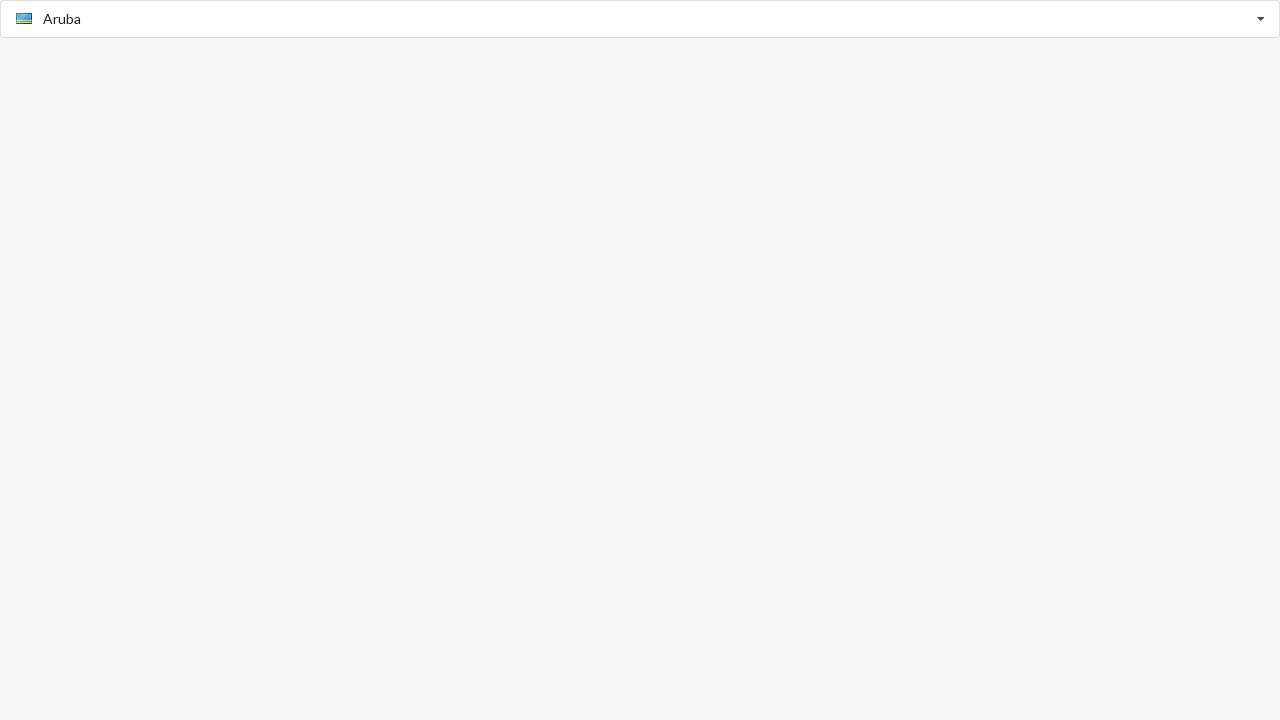

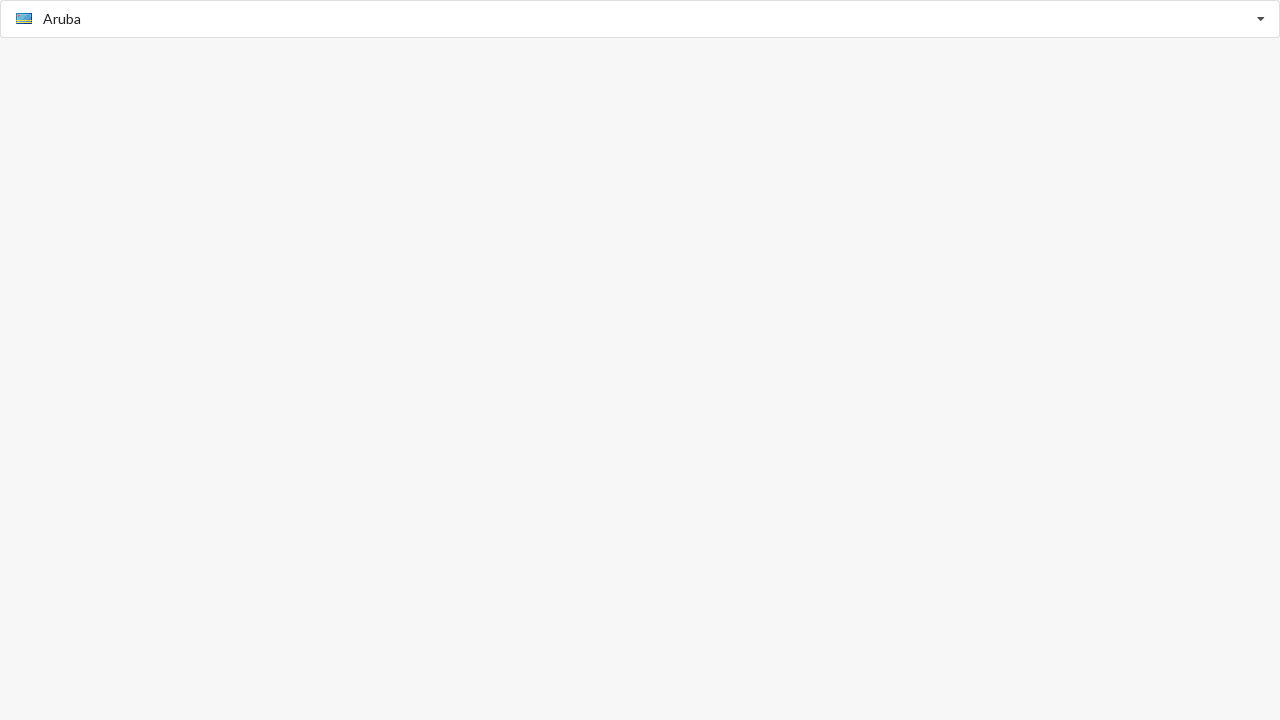